Verifies that the New Arrivals section is displayed on the homepage

Starting URL: http://practice.automationtesting.in/

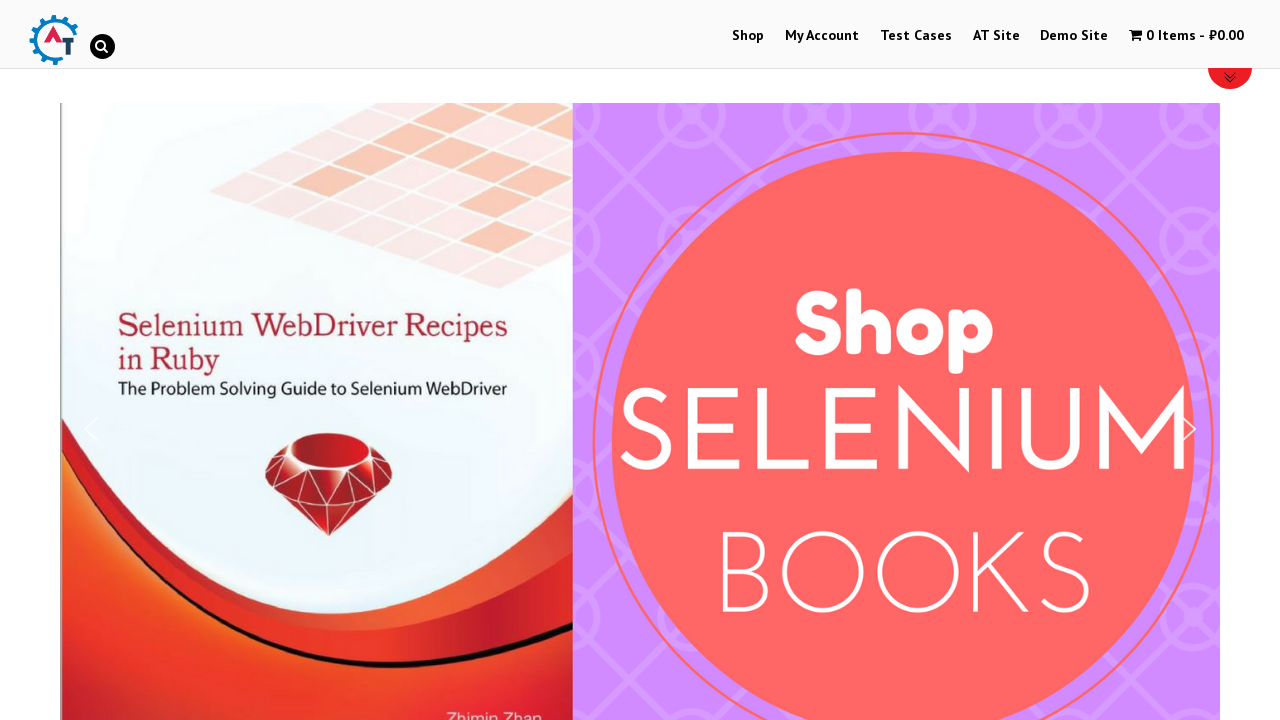

Navigated to homepage at http://practice.automationtesting.in/
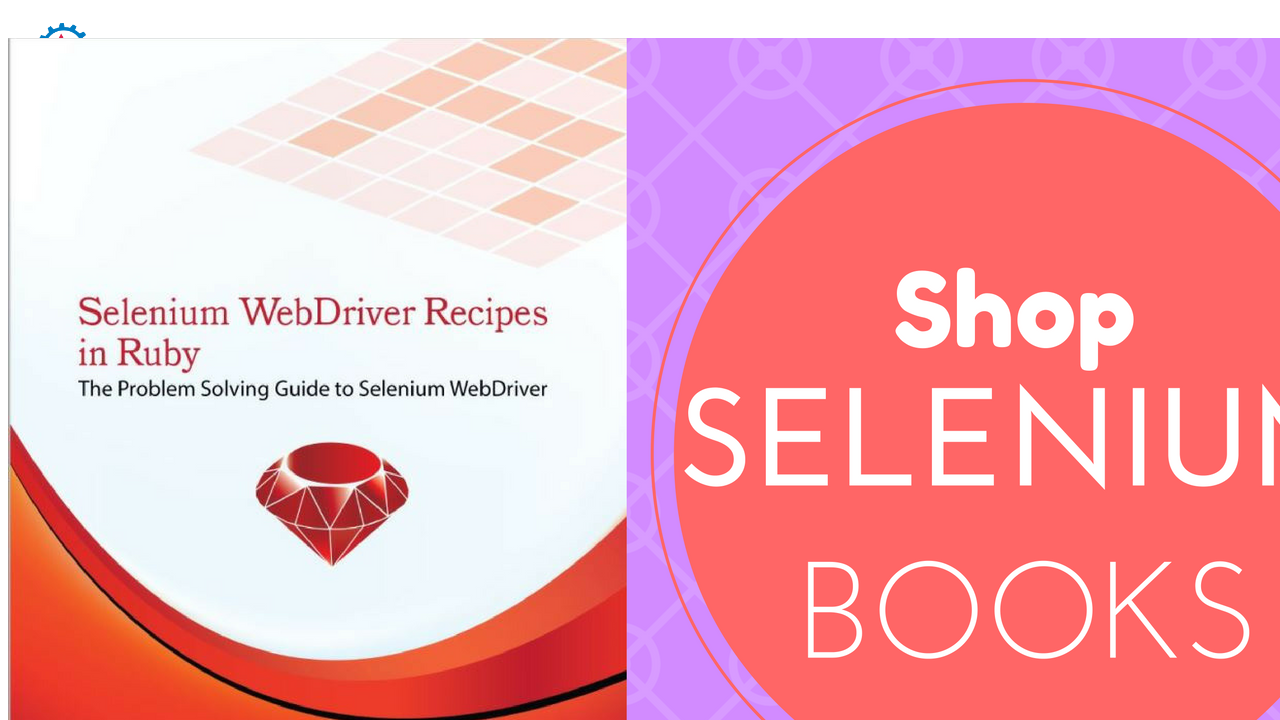

Located New Arrivals section
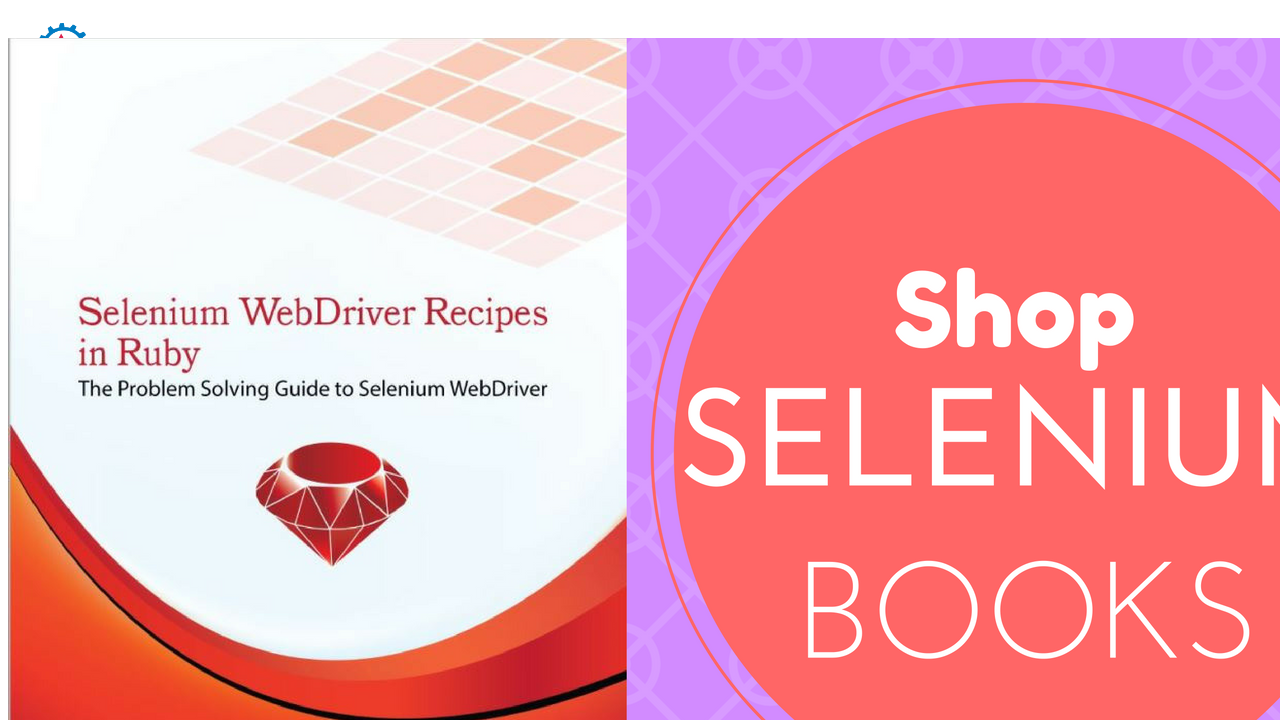

Verified that New Arrivals section is visible on the homepage
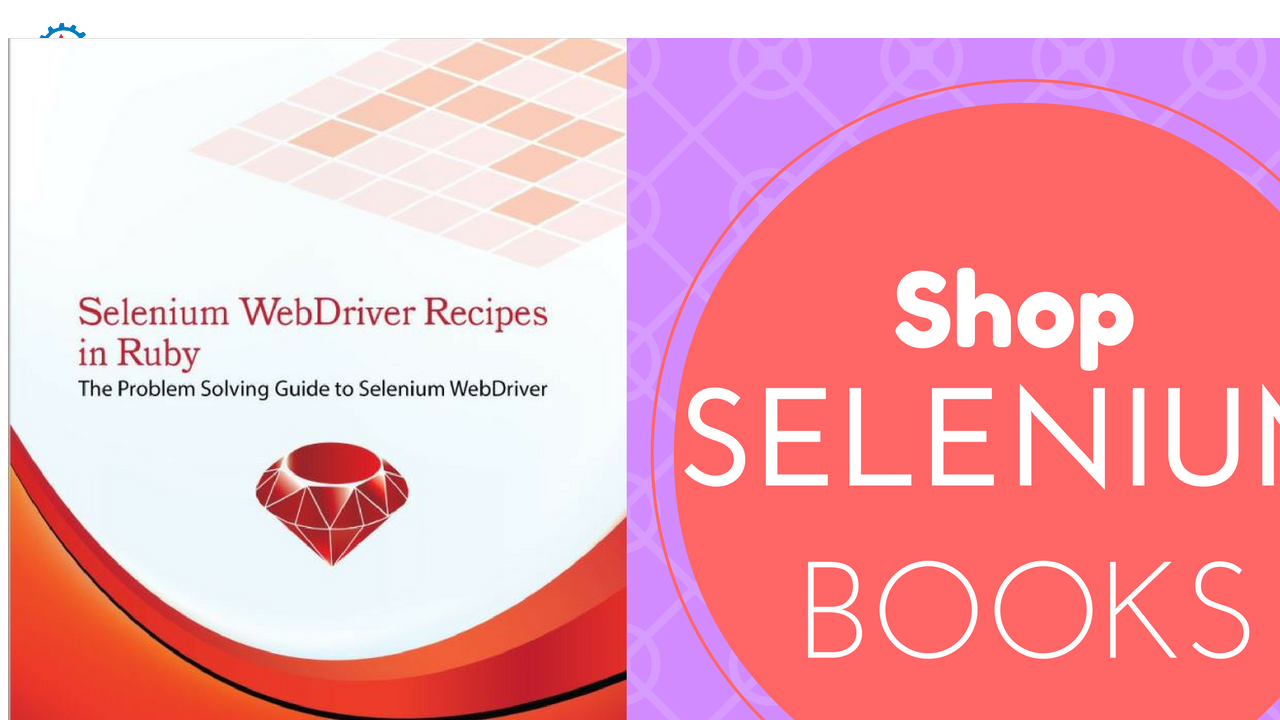

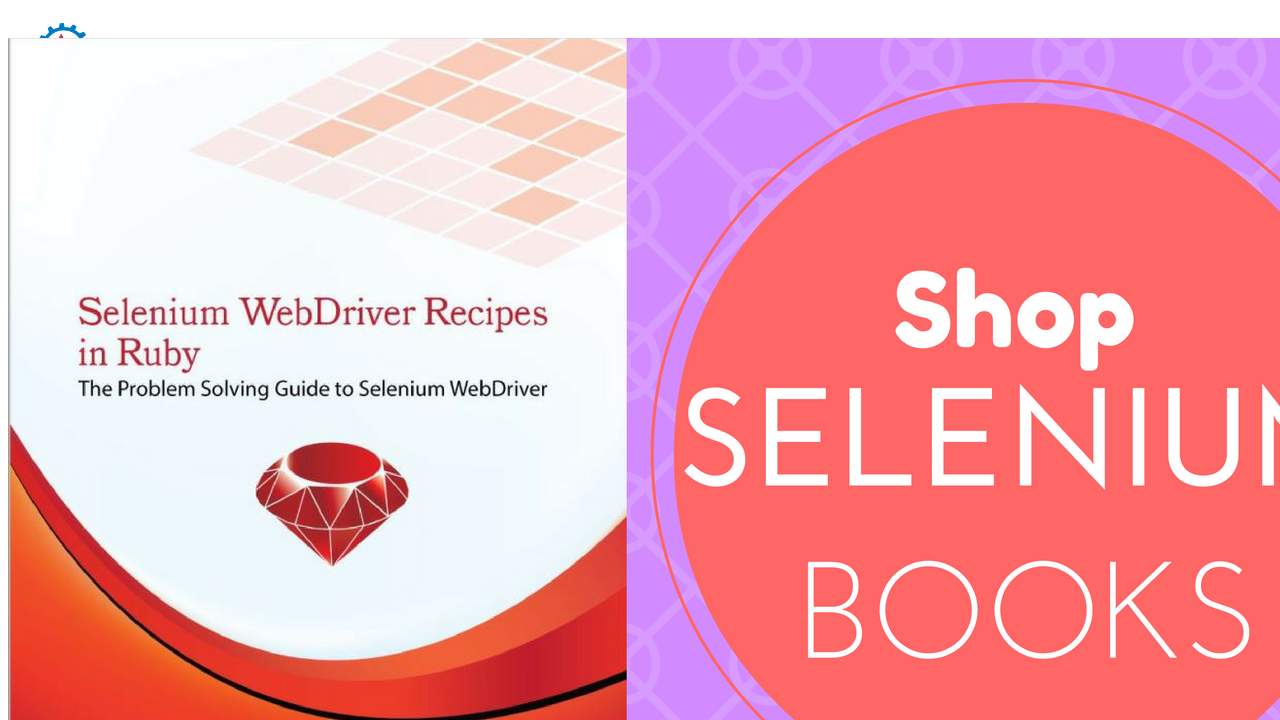